Validates that the page source contains "GoDaddy" text

Starting URL: https://www.godaddy.com/

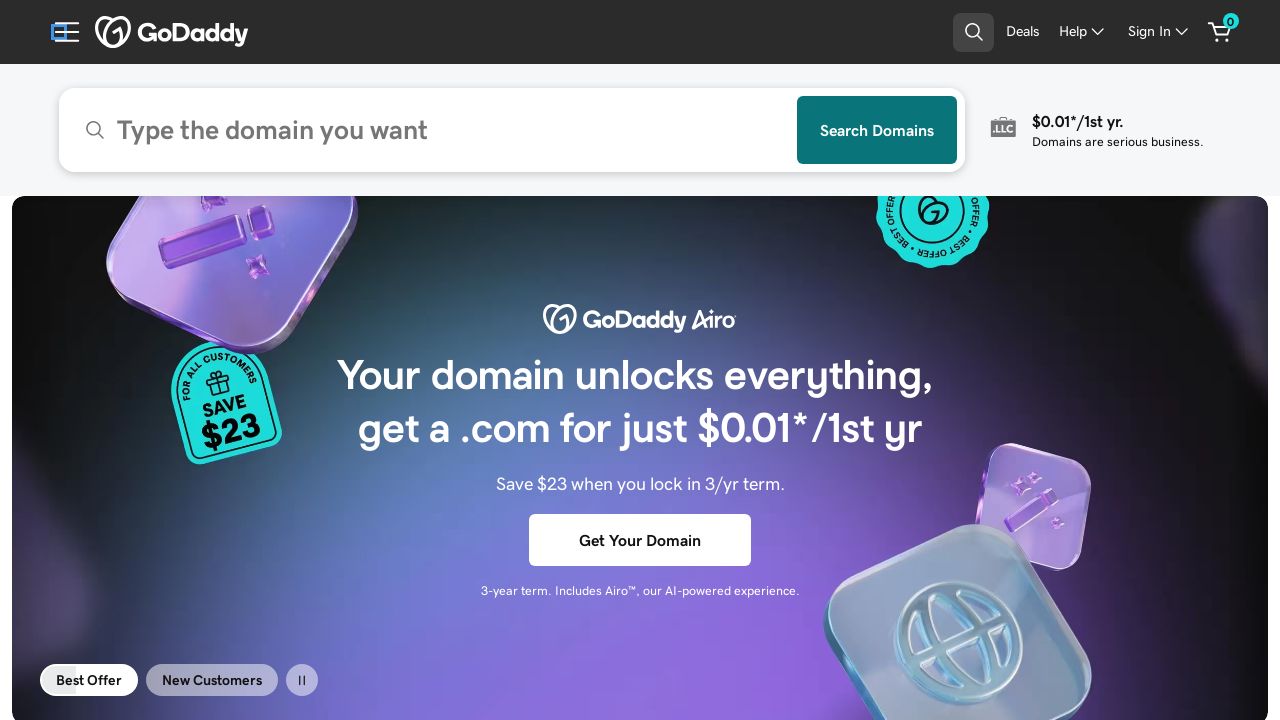

Retrieved page content from https://www.godaddy.com/
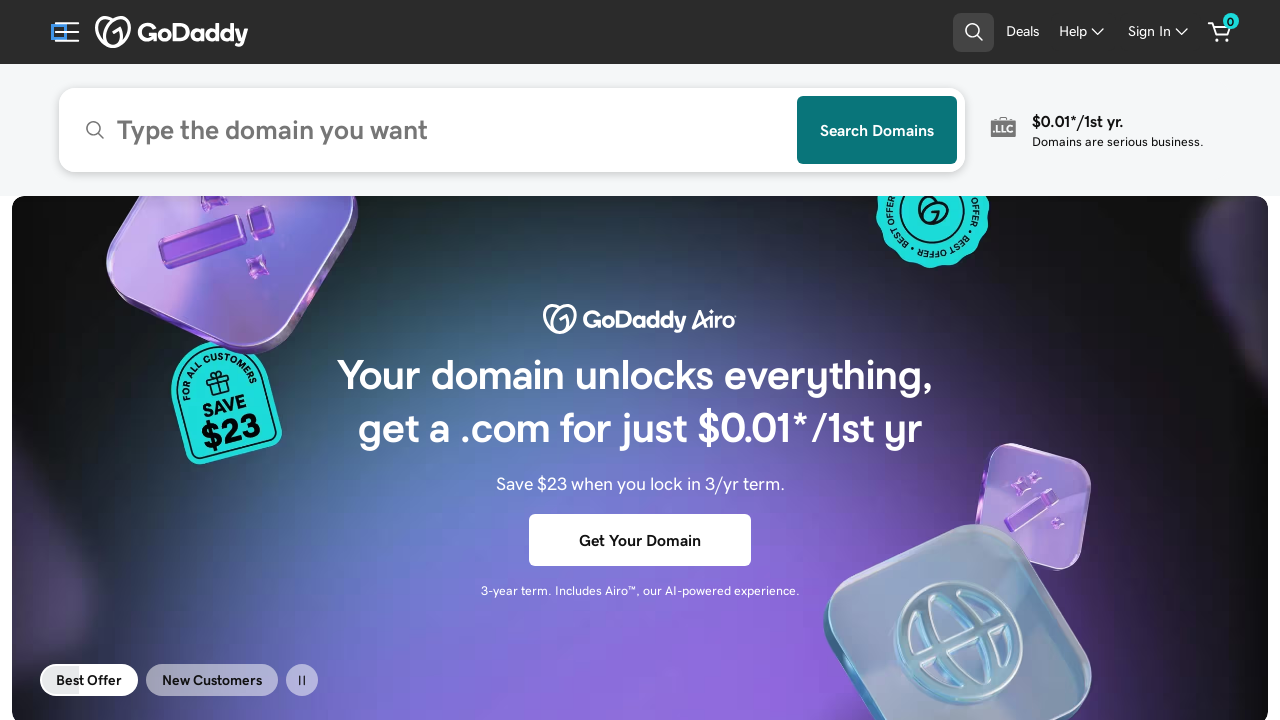

Validated that 'GoDaddy' text is present in page source
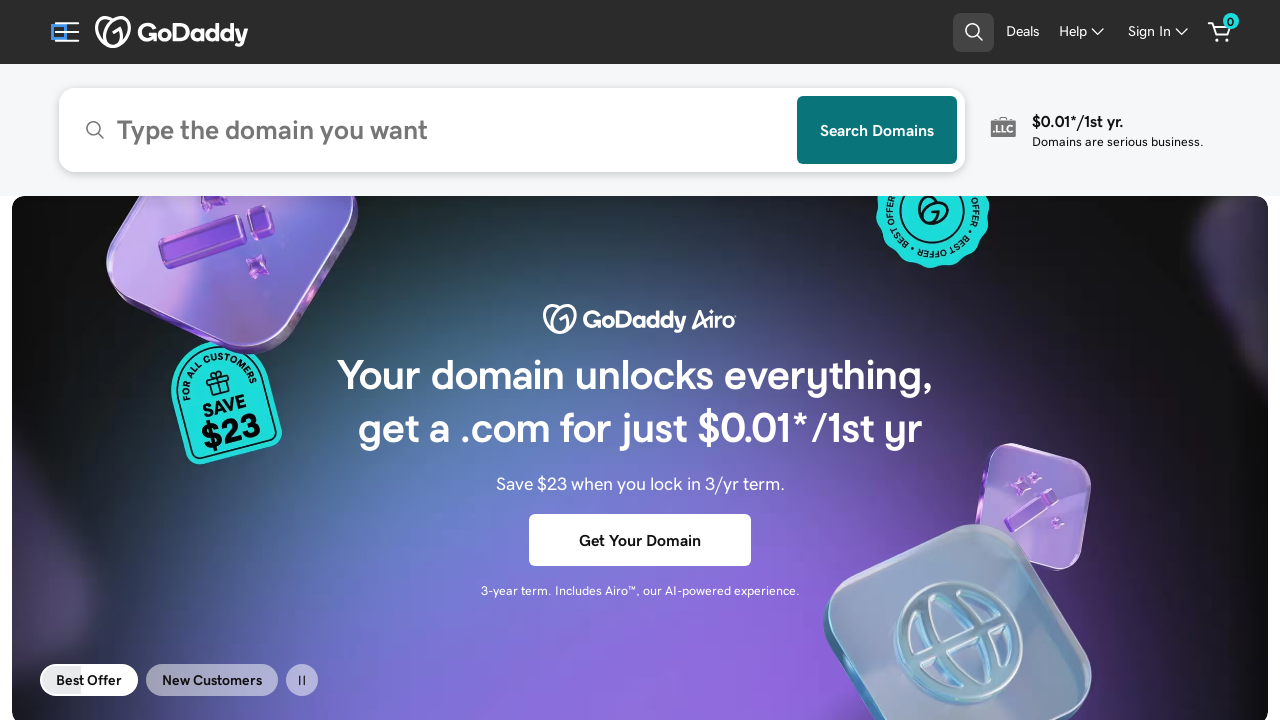

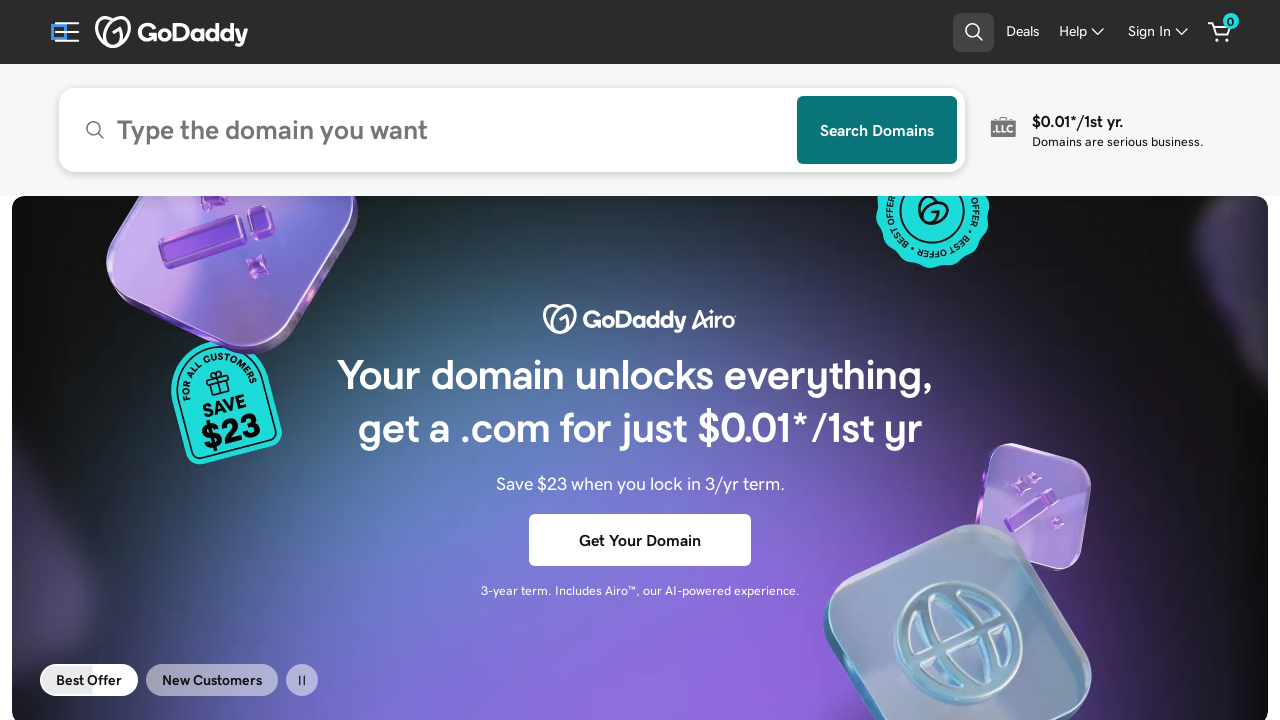